Tests drag and drop functionality on jQuery UI's droppable demo page by switching to the demo iframe and dragging an element onto a drop target

Starting URL: http://jqueryui.com/droppable/

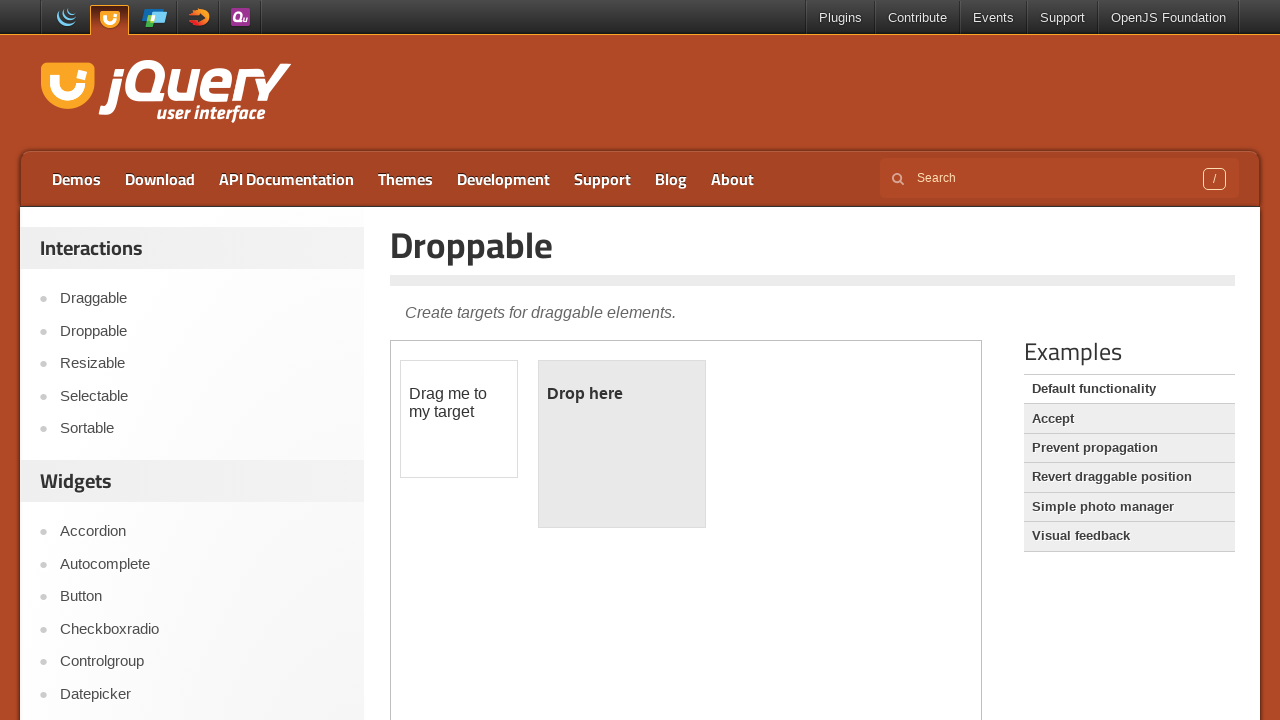

Located demo iframe on jQuery UI droppable page
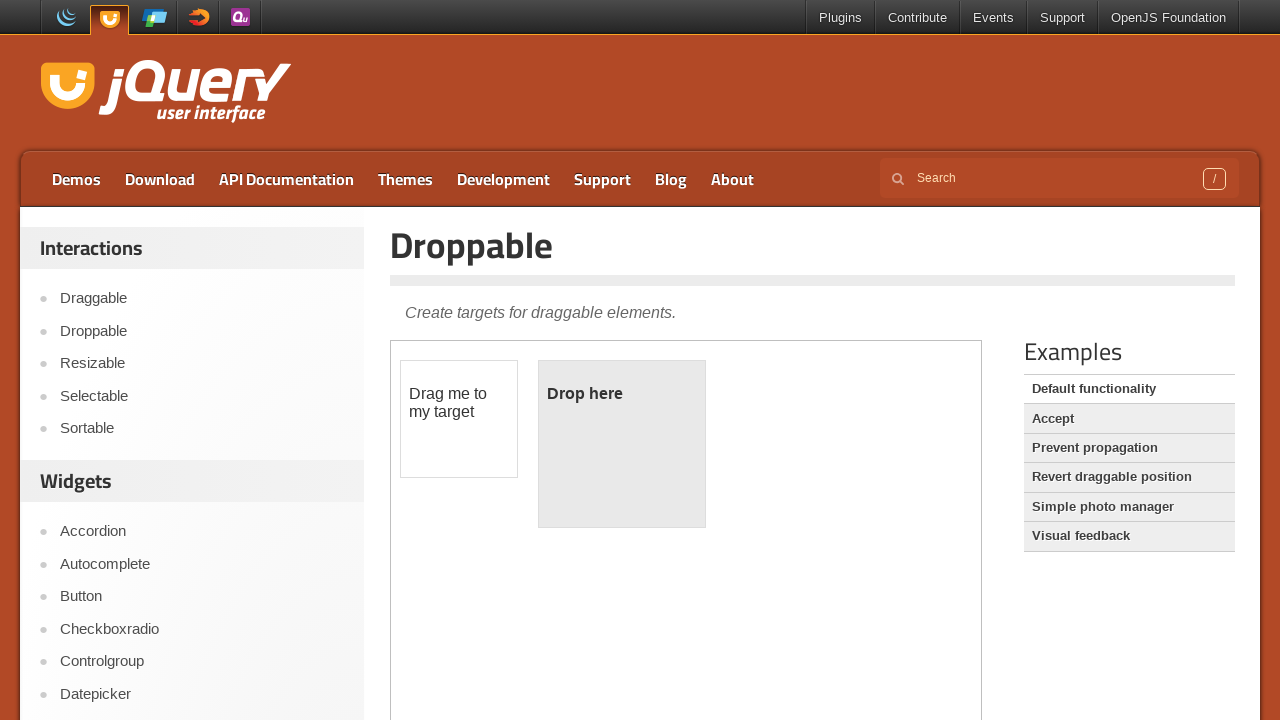

Clicked on draggable element at (459, 419) on iframe.demo-frame >> internal:control=enter-frame >> #draggable
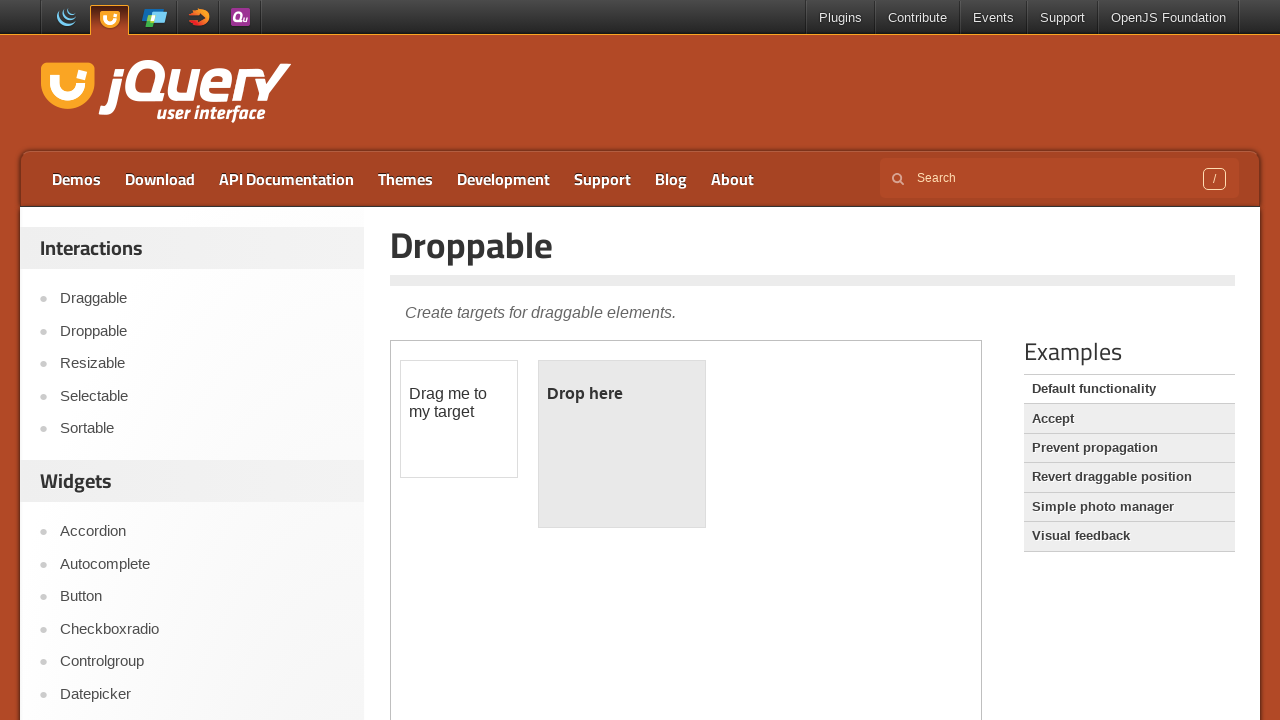

Located draggable source element
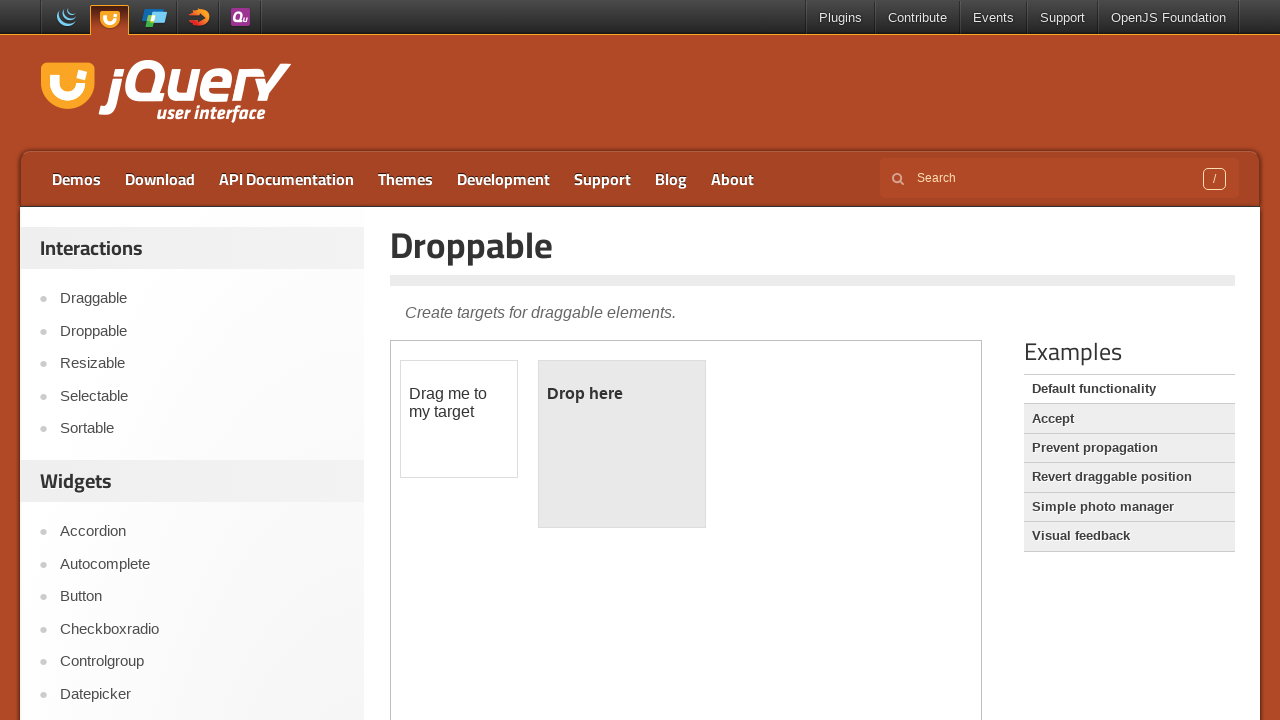

Located drop target element
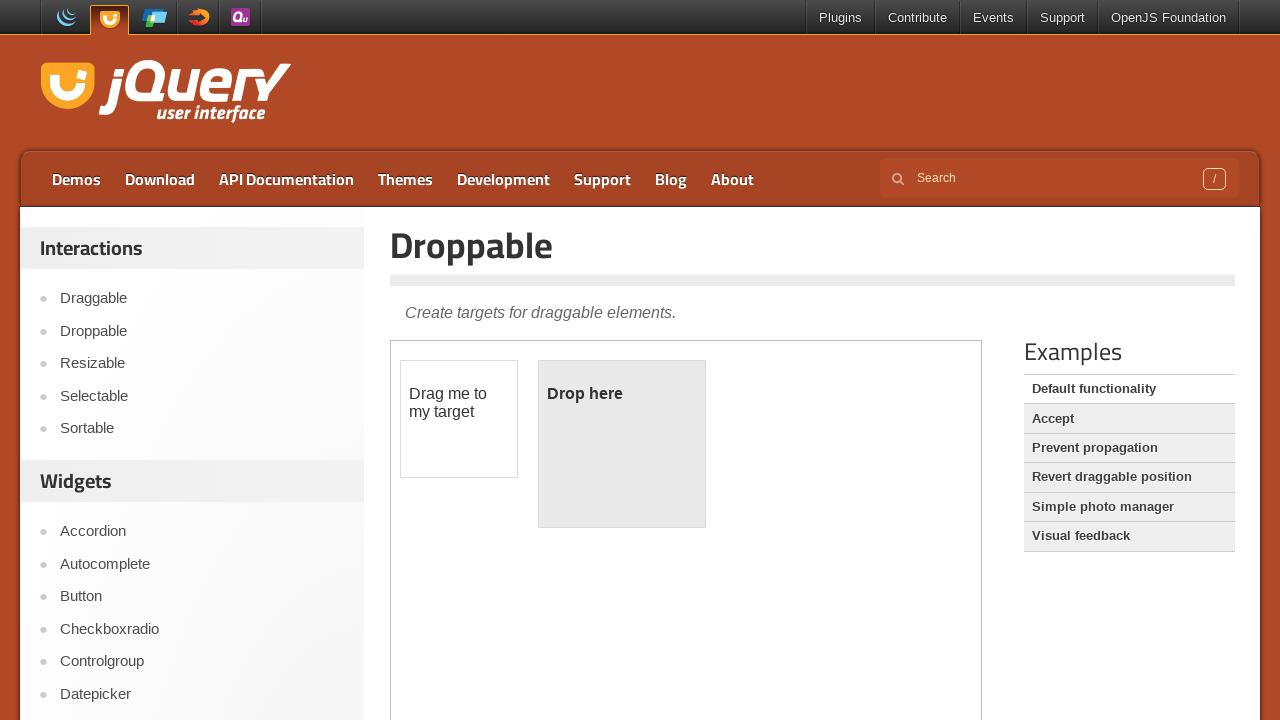

Dragged element onto drop target at (622, 444)
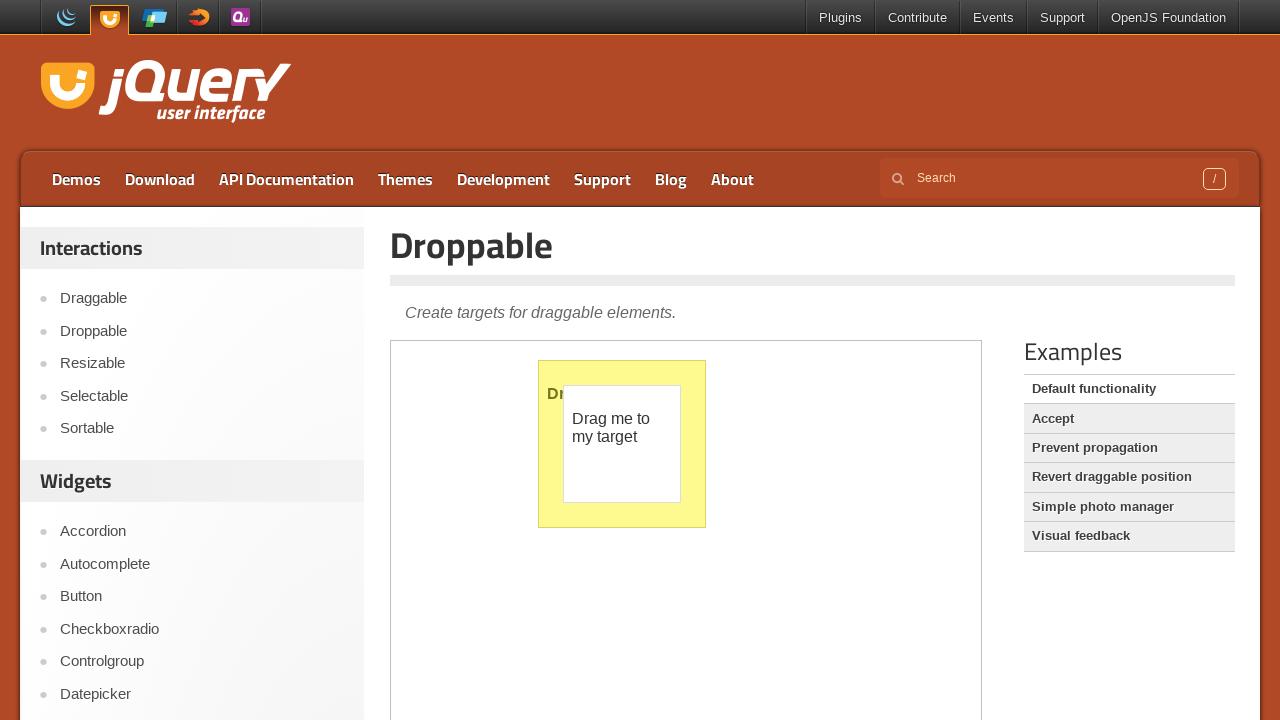

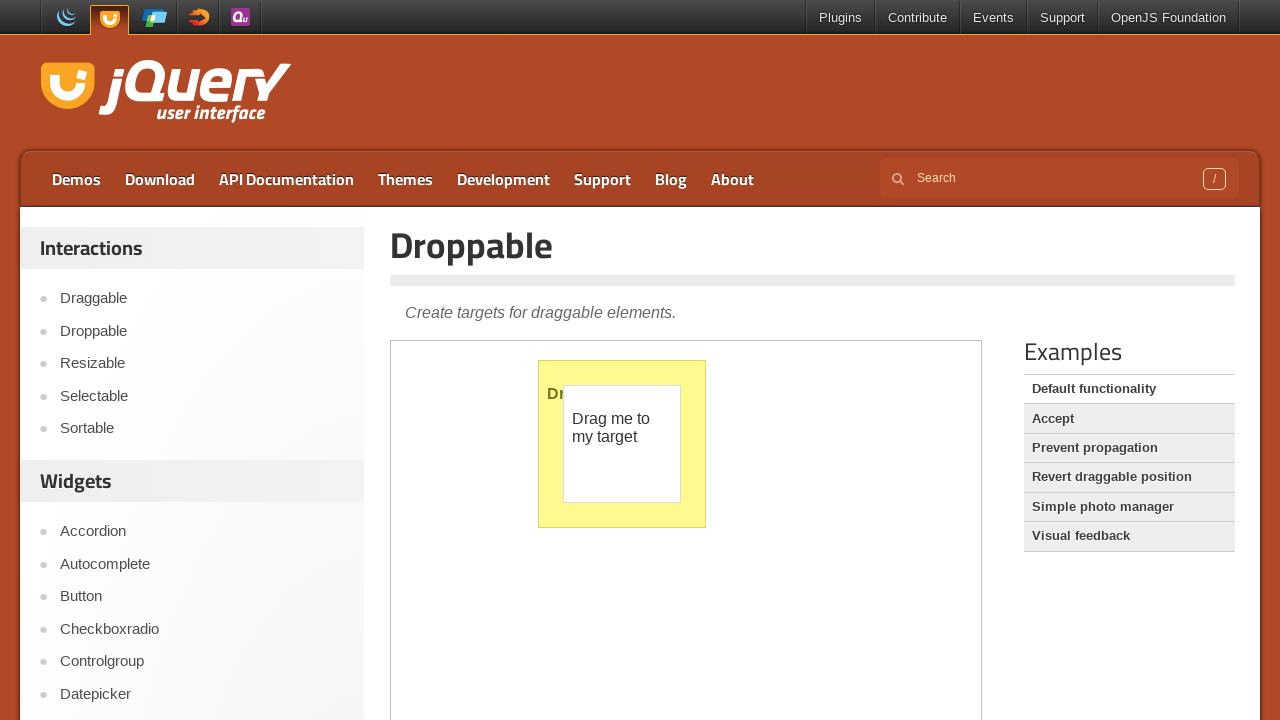